Tests deleting a task by emptying the text during edit on the All filter view.

Starting URL: https://todomvc4tasj.herokuapp.com/

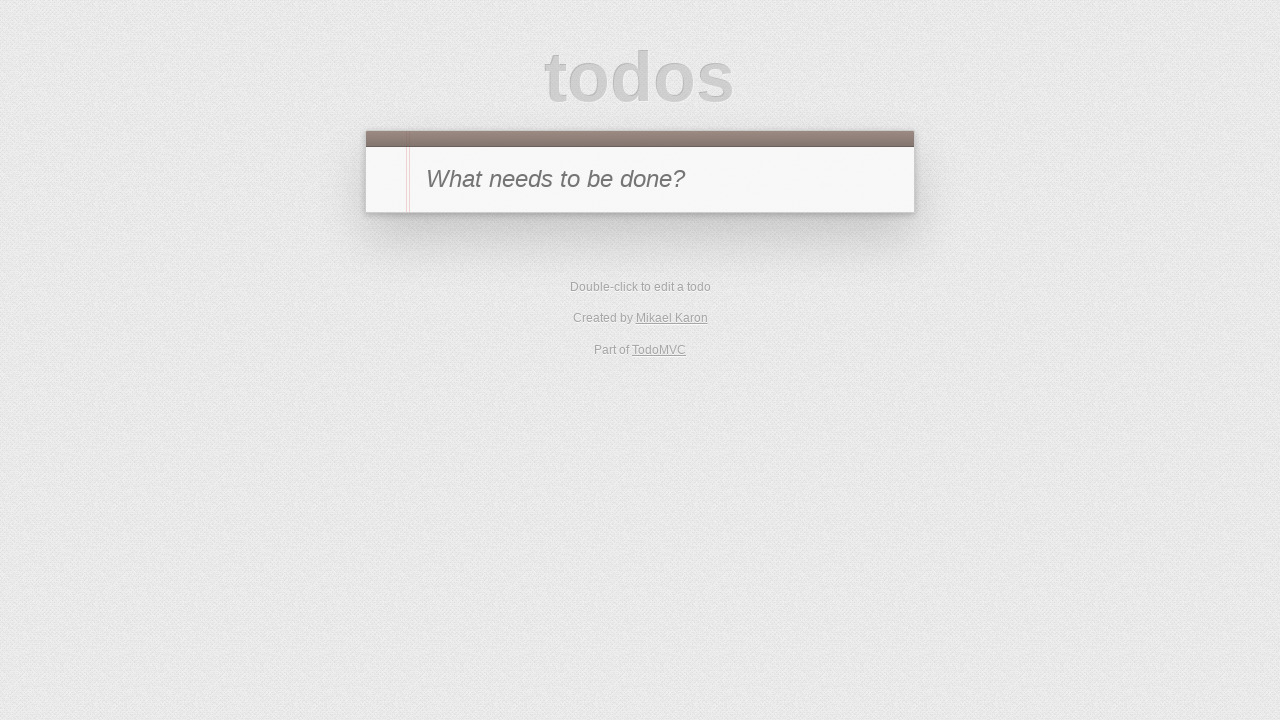

Set up precondition: one active task in localStorage
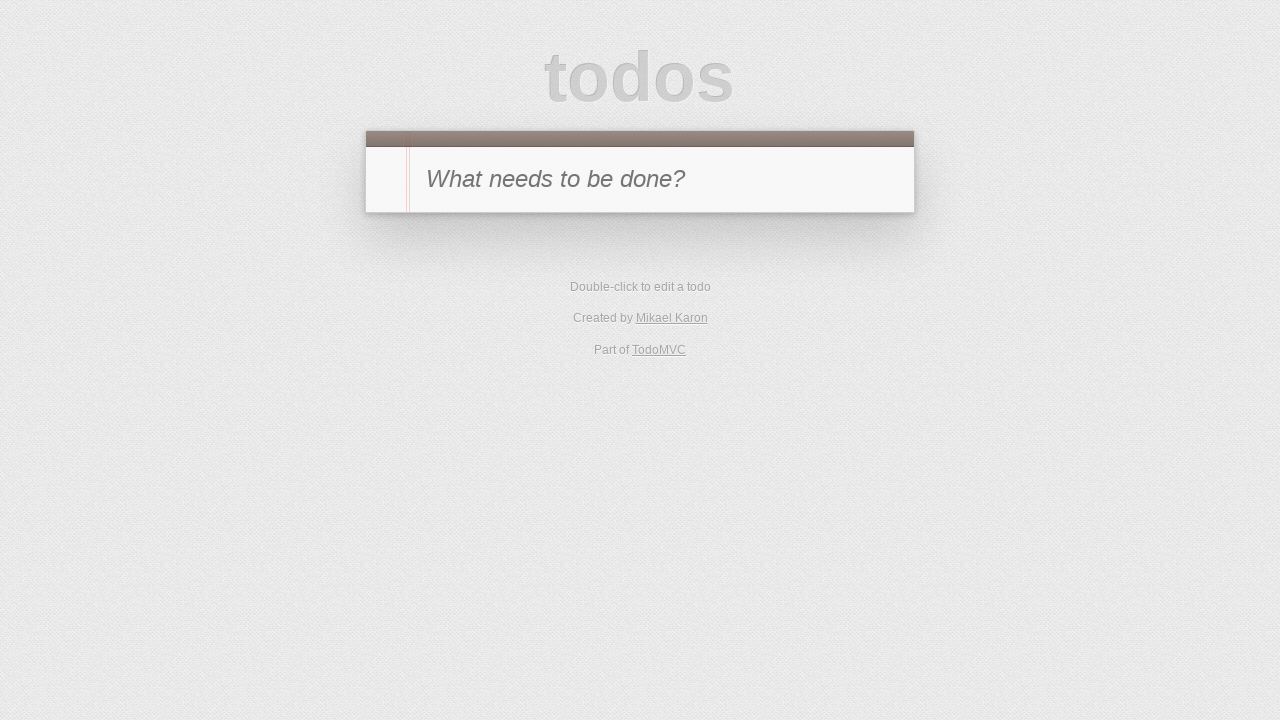

Reloaded page to apply localStorage changes
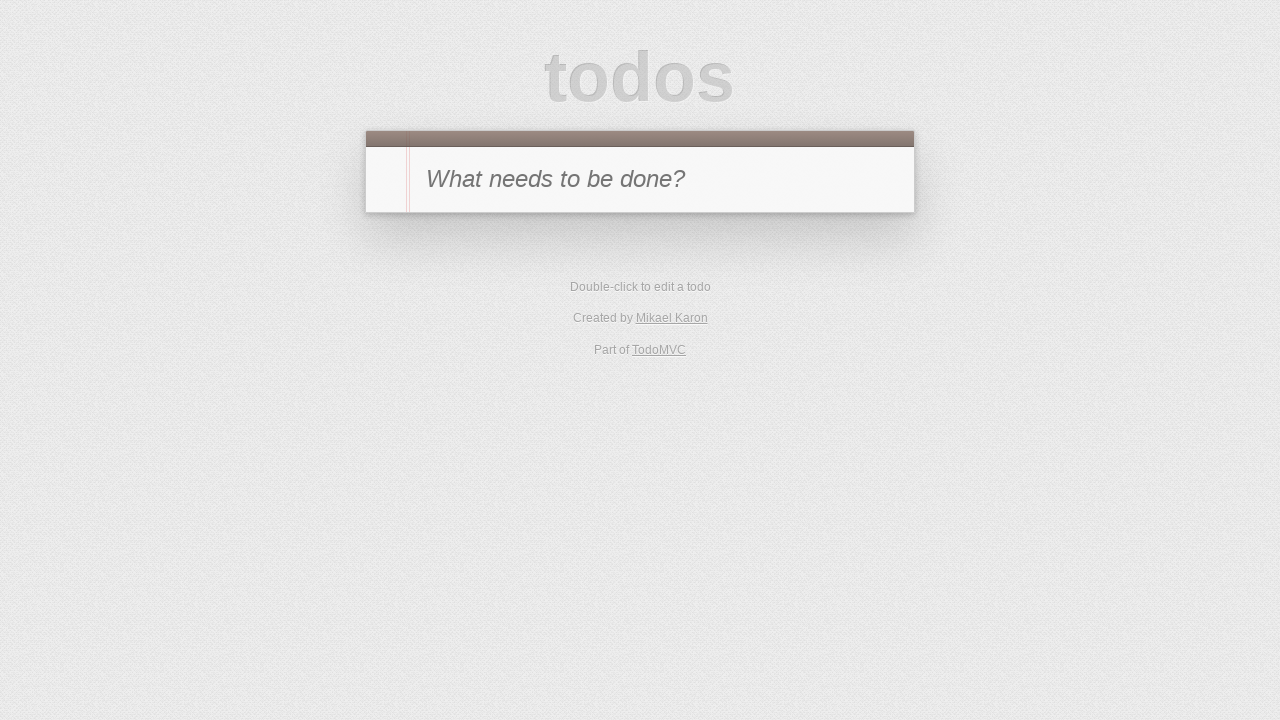

Double-clicked task '1' to enter edit mode at (640, 242) on #todo-list li:has-text('1')
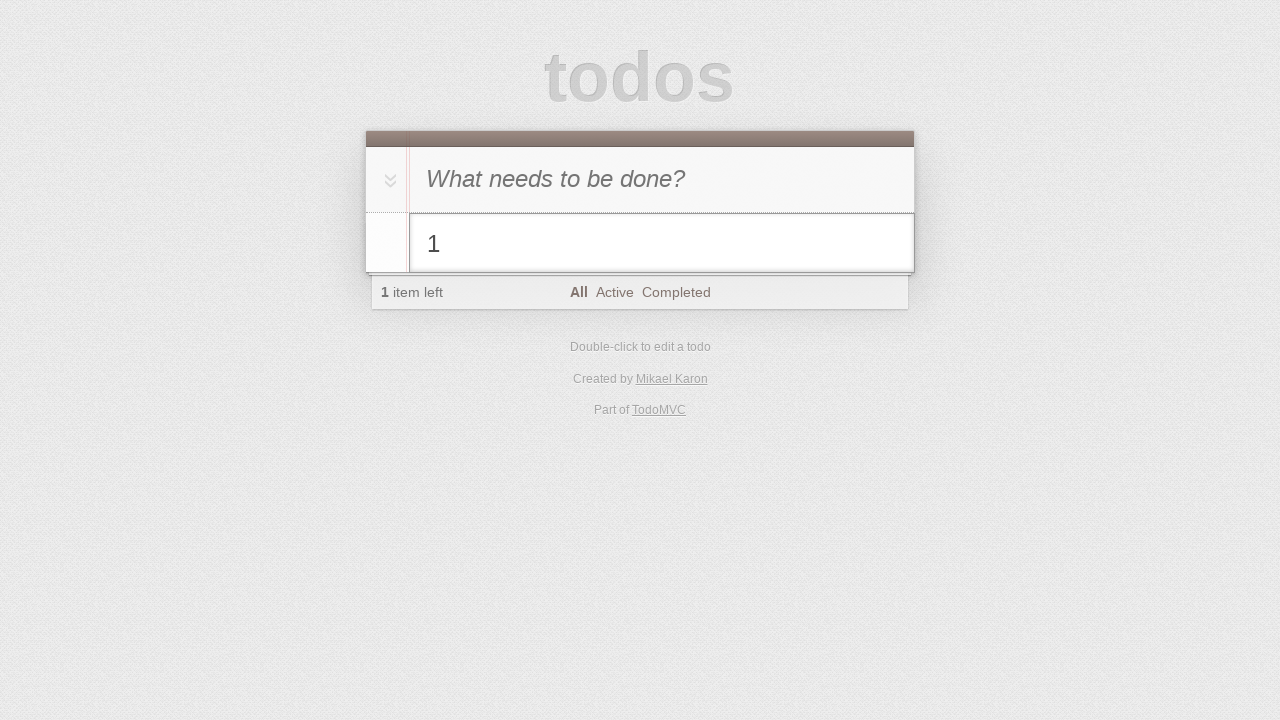

Cleared all text from the edit field on #todo-list li.editing .edit
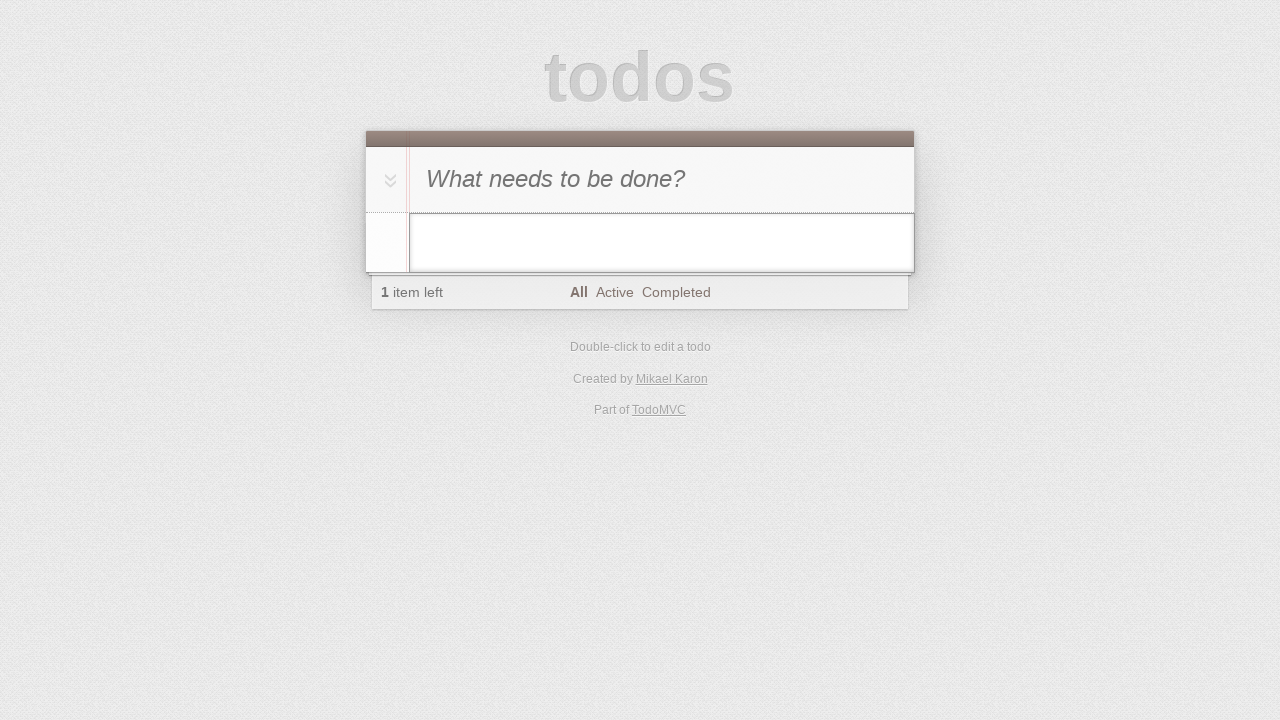

Pressed Enter to confirm the empty edit, deleting the task on #todo-list li.editing .edit
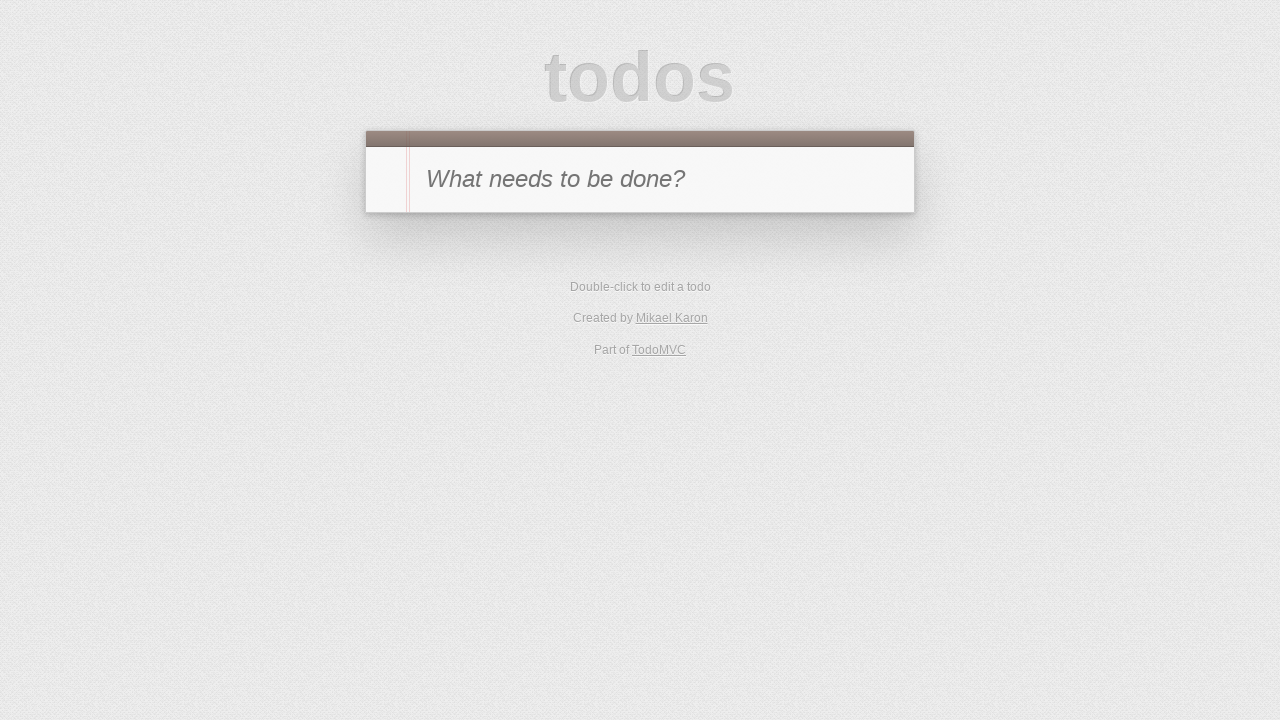

Verified that no tasks remain in the list
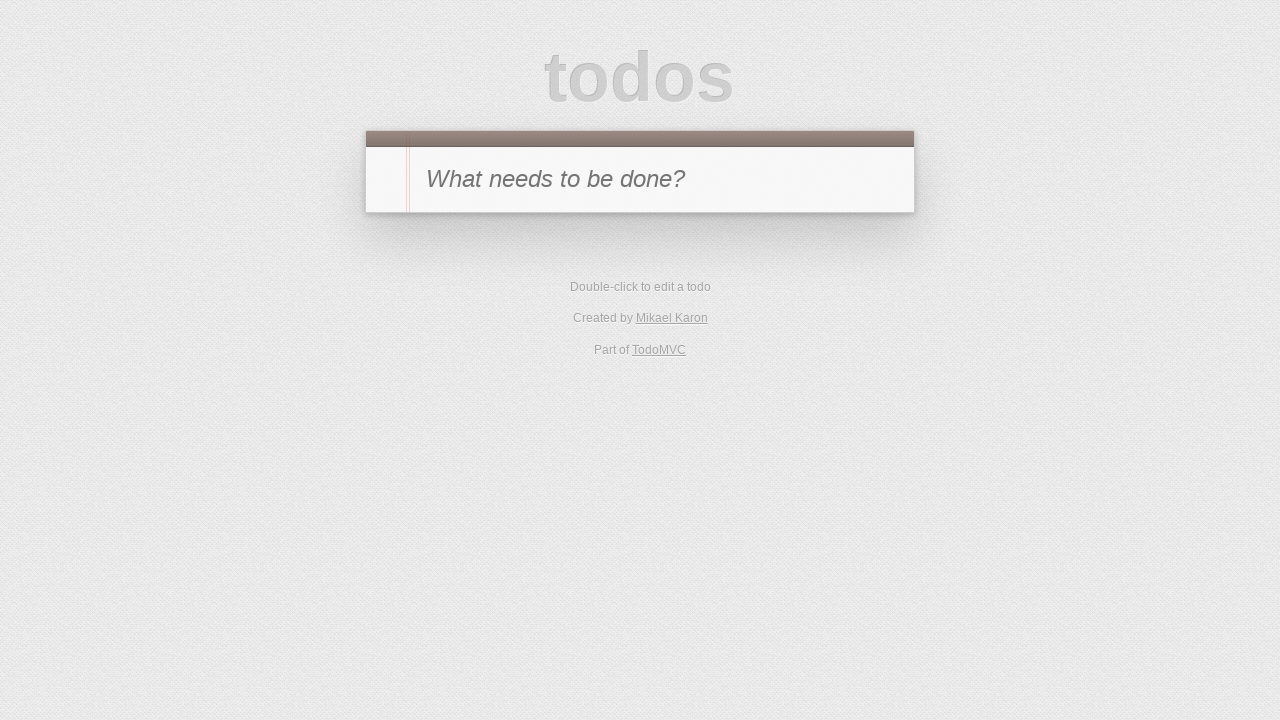

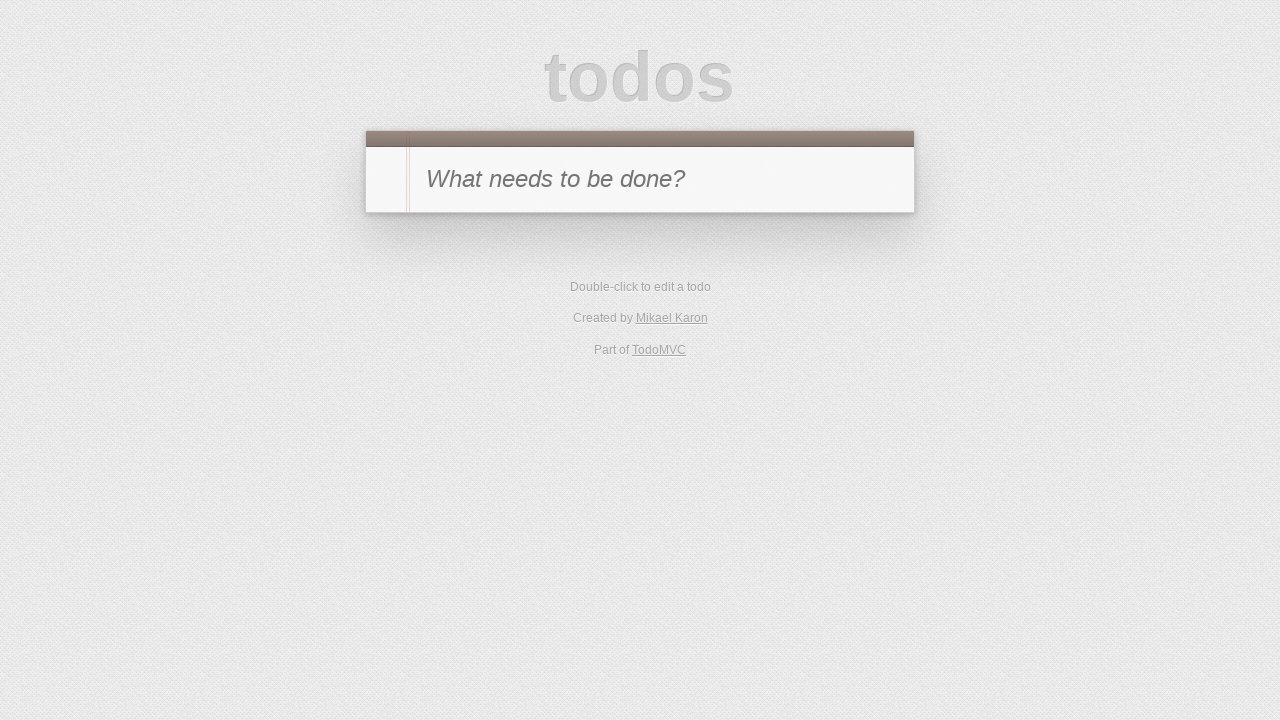